Tests closing an entry advertisement modal on the-internet.herokuapp.com test site by clicking the close button in the modal footer.

Starting URL: http://the-internet.herokuapp.com/entry_ad

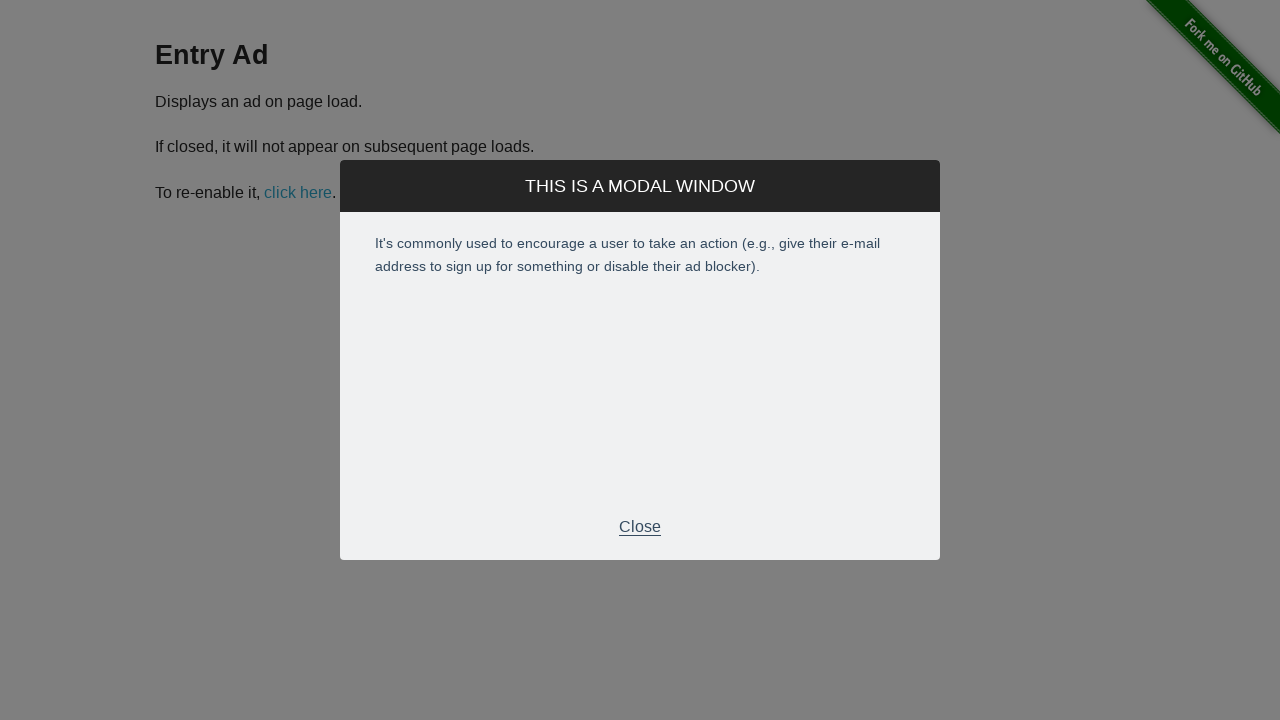

Entry advertisement modal appeared with close button visible
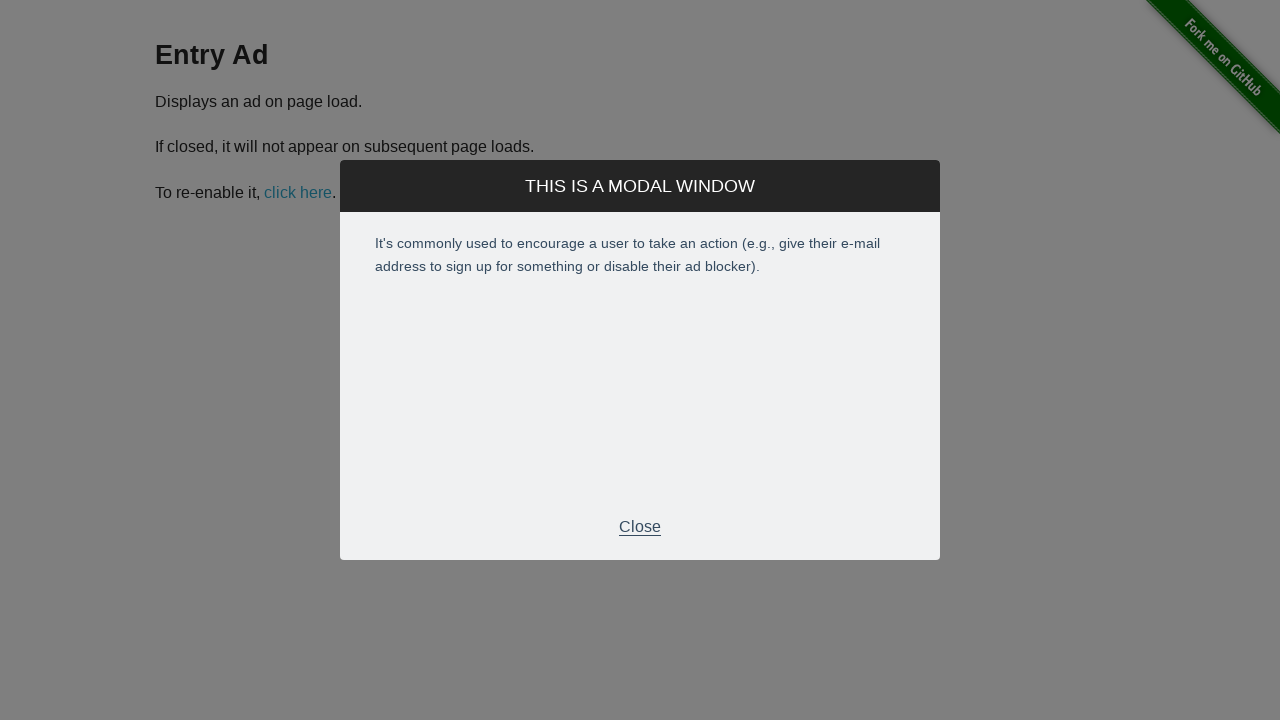

Clicked the close button in the modal footer at (640, 527) on .modal-footer > p
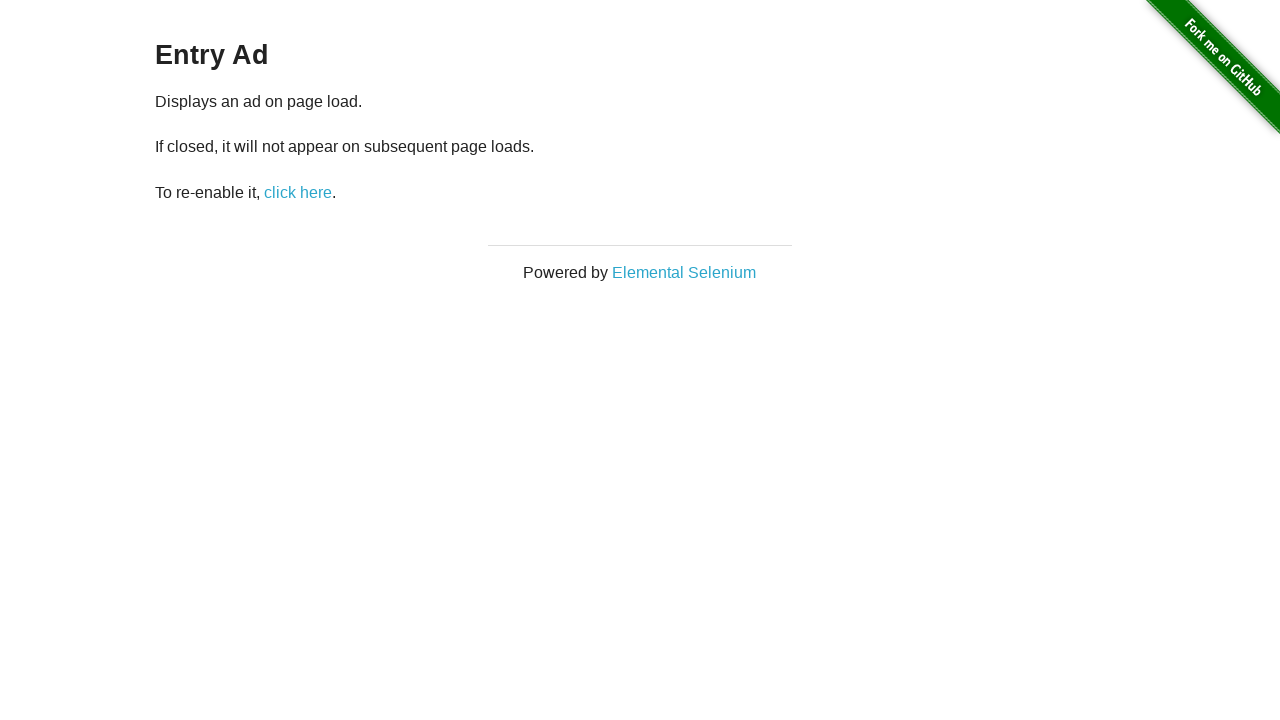

Entry advertisement modal successfully closed
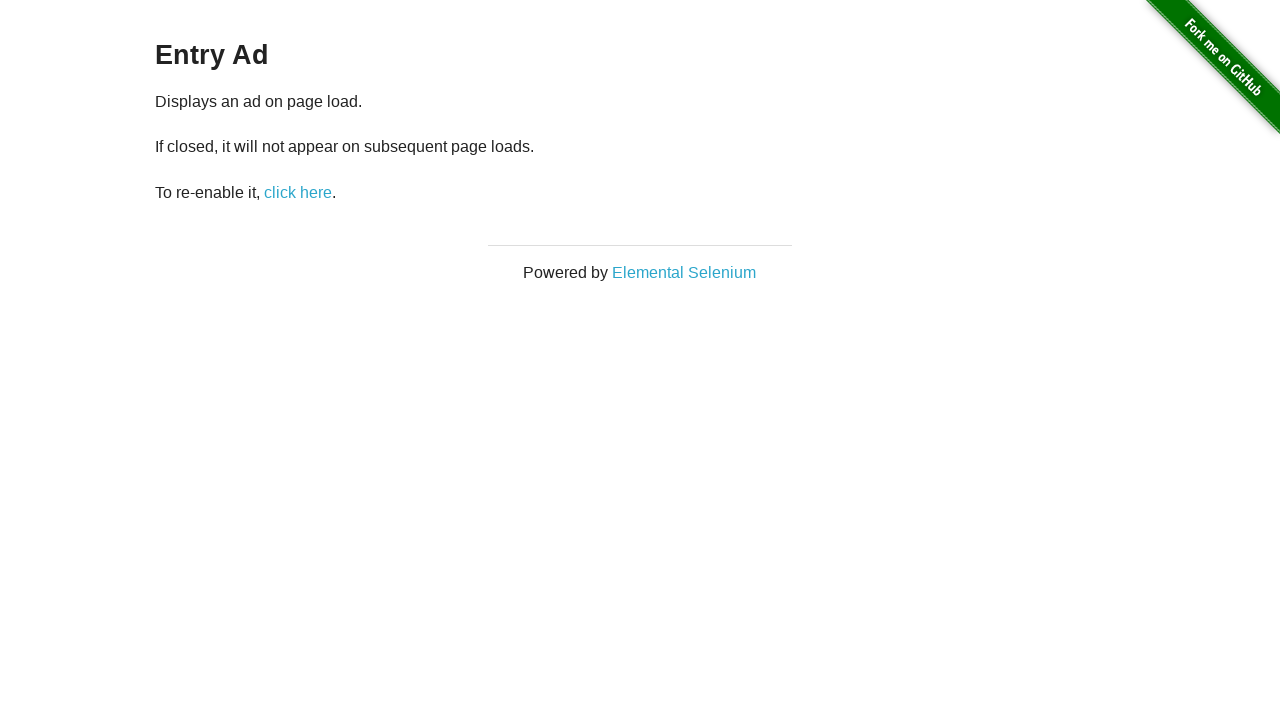

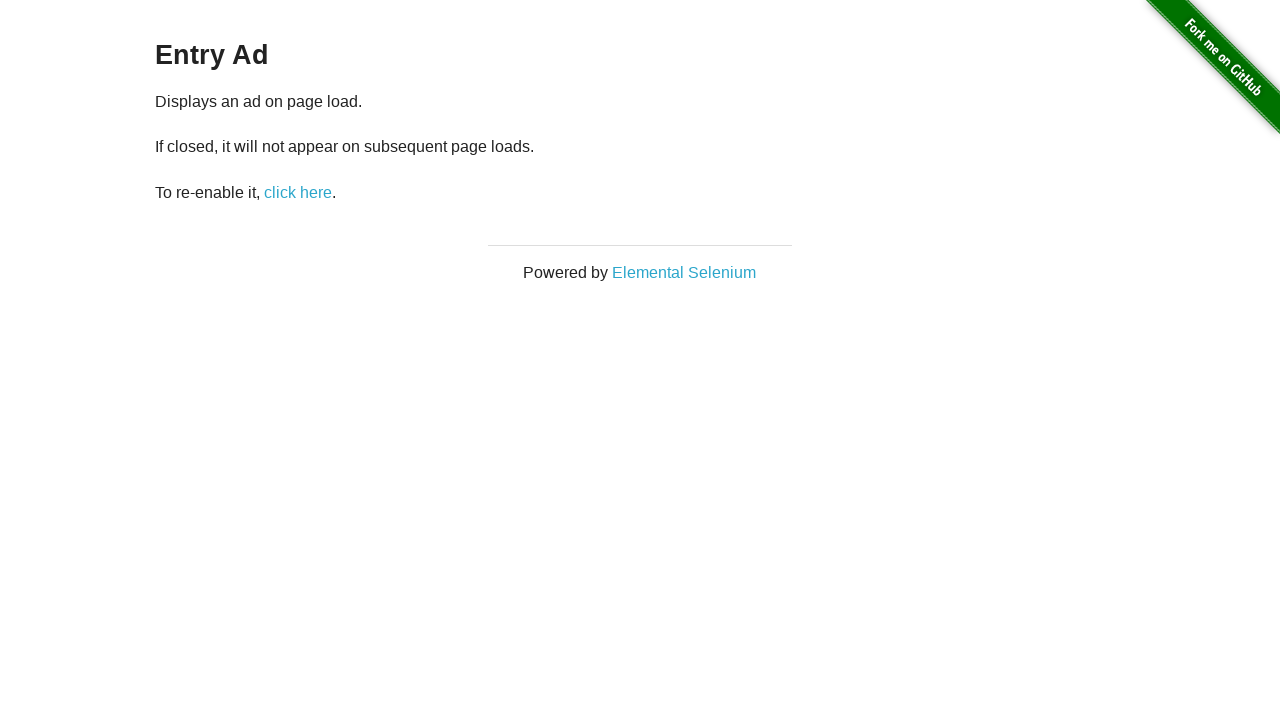